Tests navigation commands by clicking on a product and then using browser back, forward, and refresh functions

Starting URL: https://www.demoblaze.com/

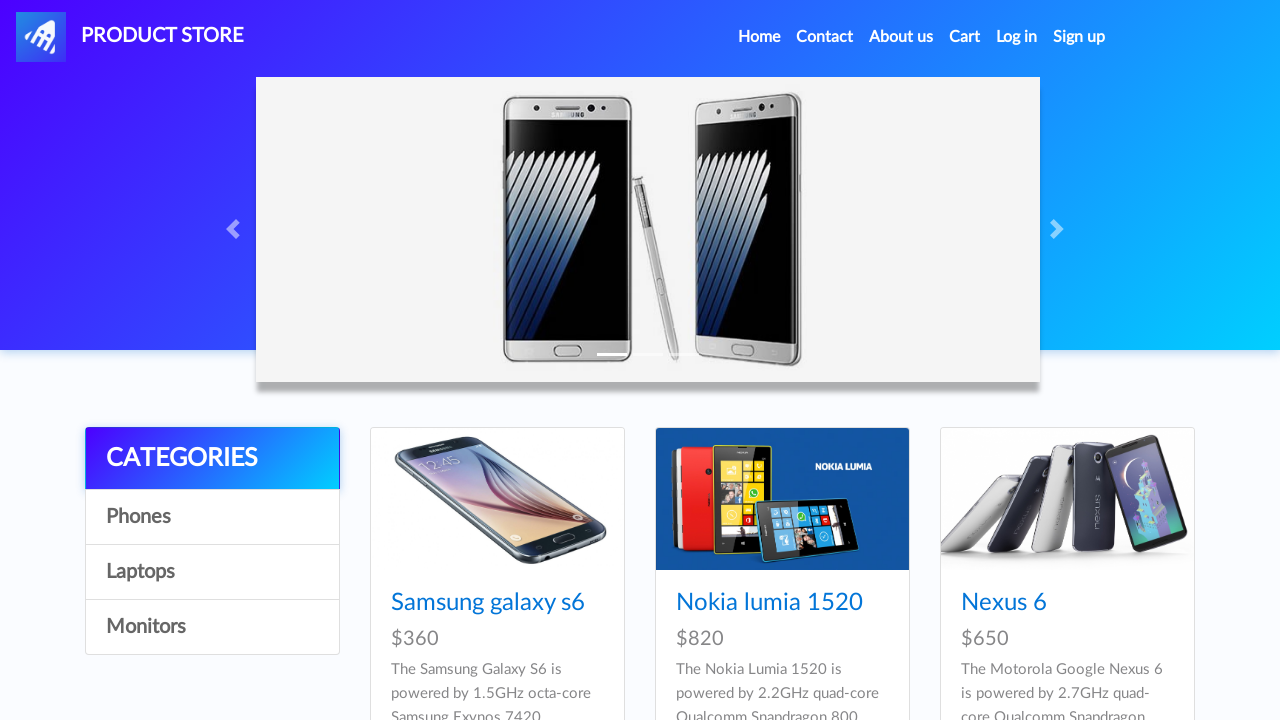

Clicked on the second product in the grid at (782, 499) on xpath=//div[@class='col-lg-9']//div[2]//div[1]//a[1]//img[1]
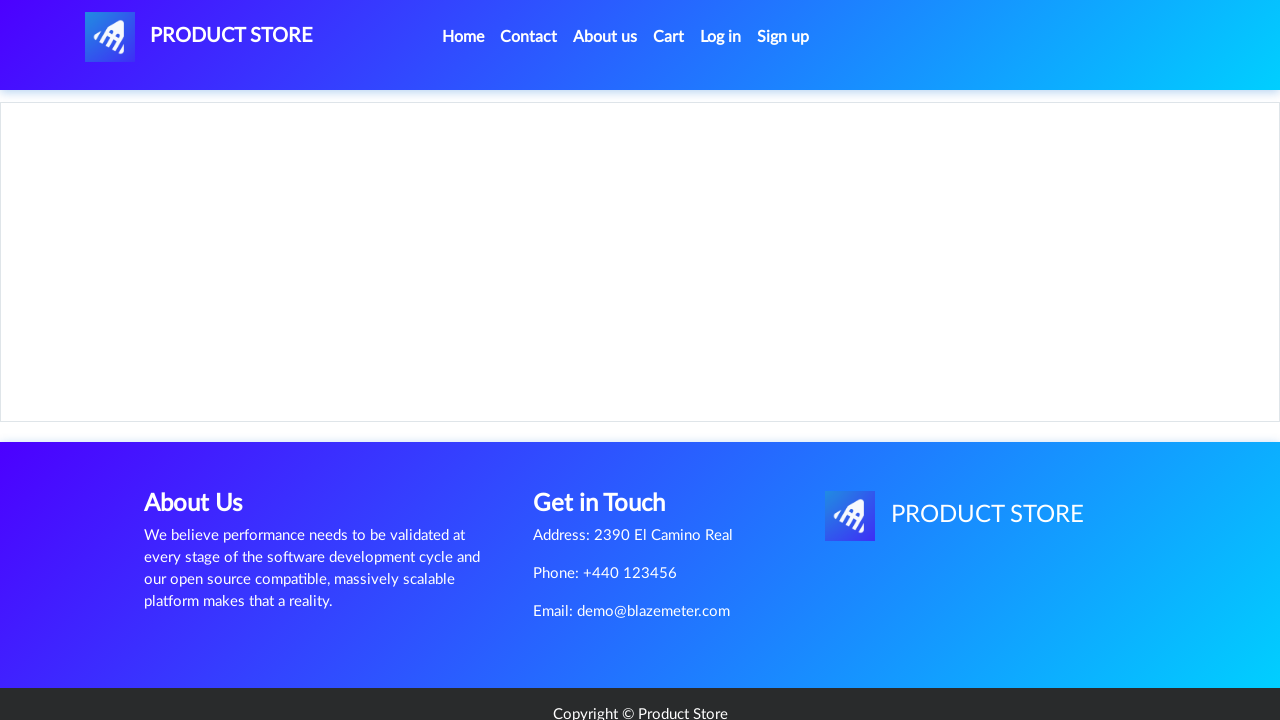

Navigated back to the previous page using browser back button
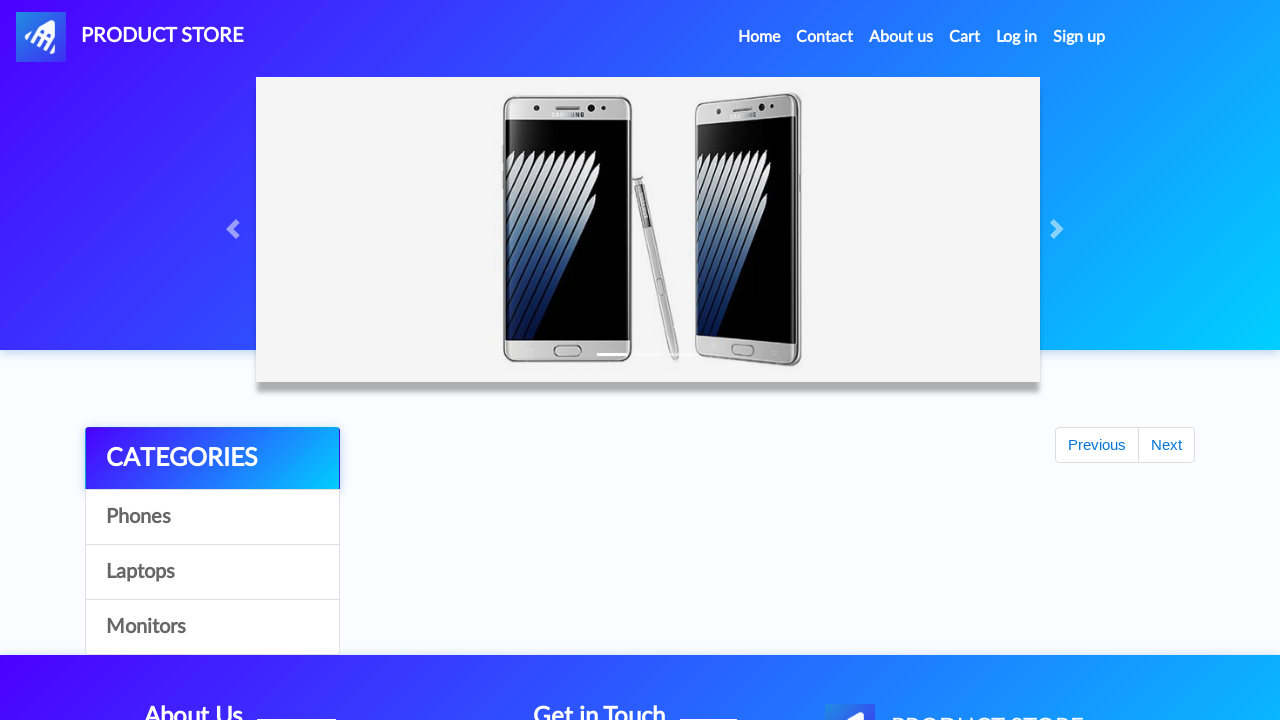

Navigated forward to the product page using browser forward button
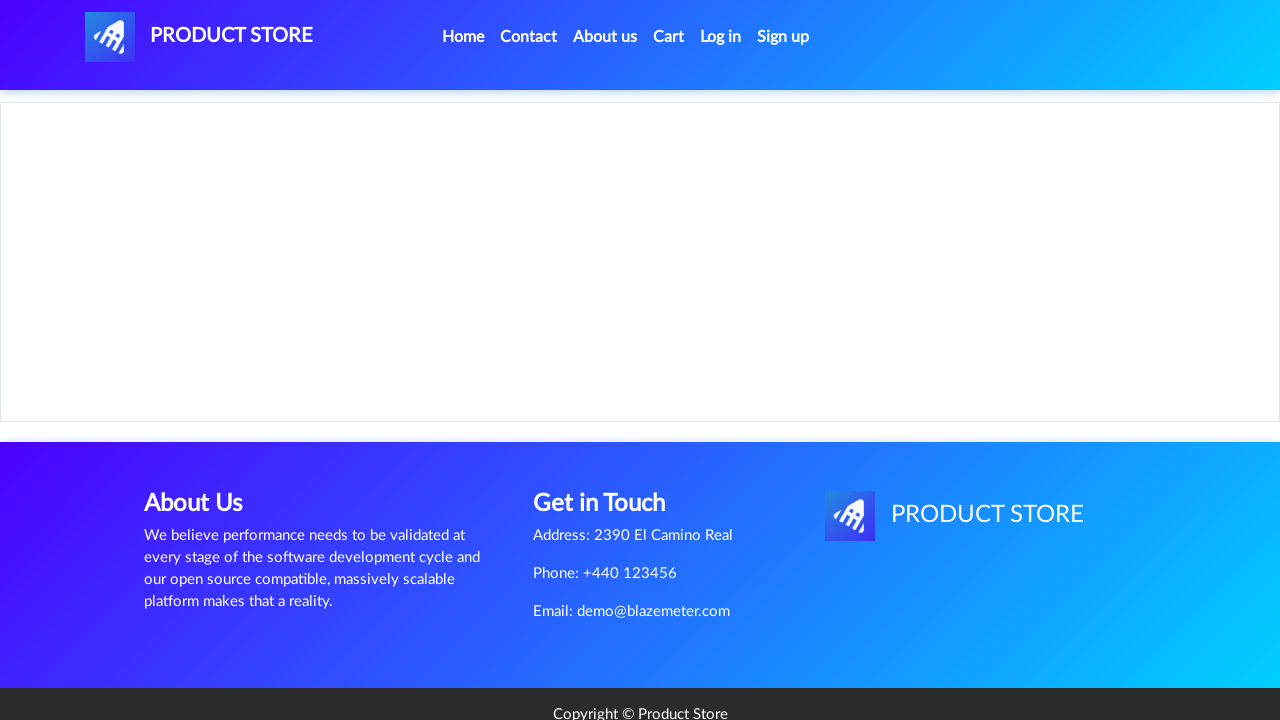

Refreshed the current page
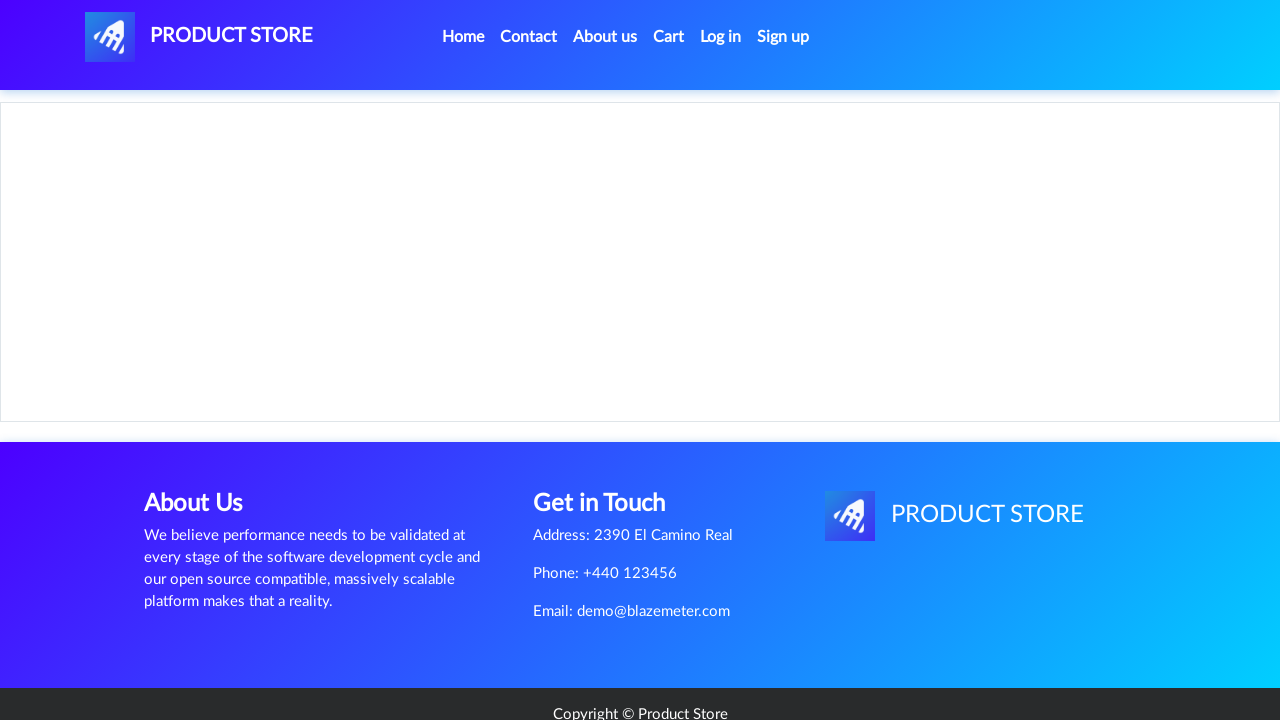

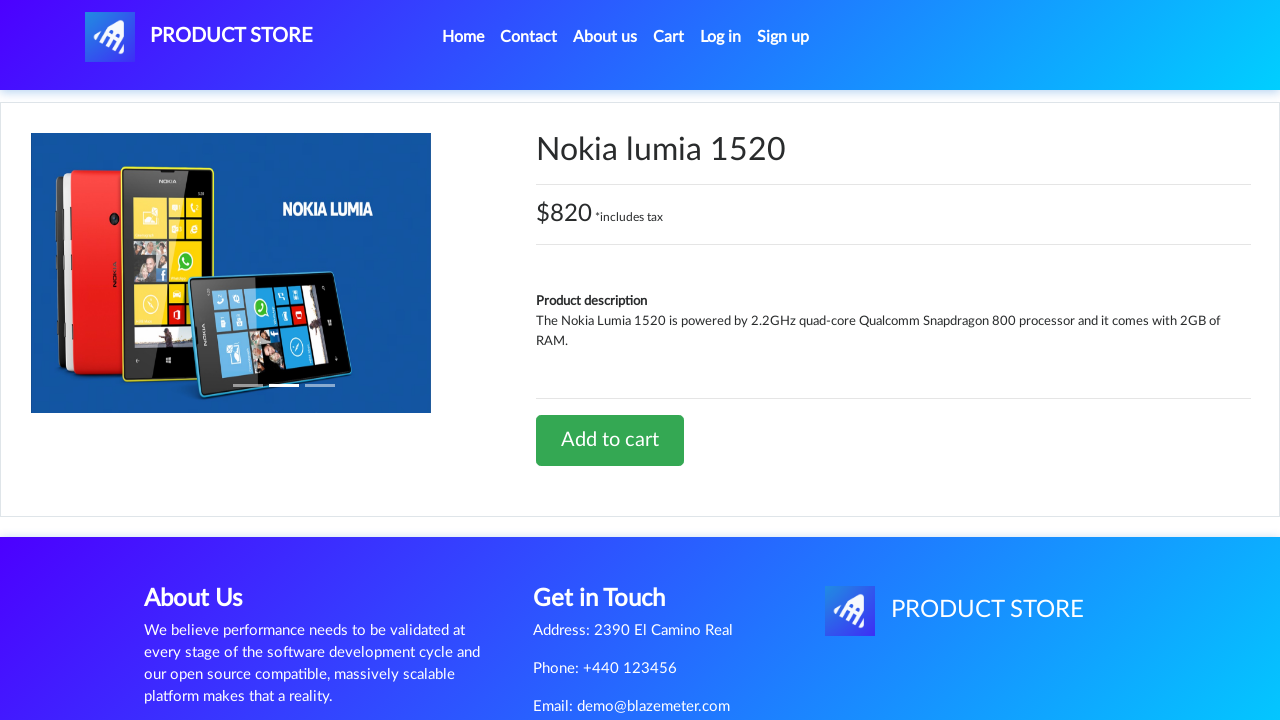